Navigates to a skate shop website, clicks on a product category, and applies sorting options to view products

Starting URL: https://proskate.by/

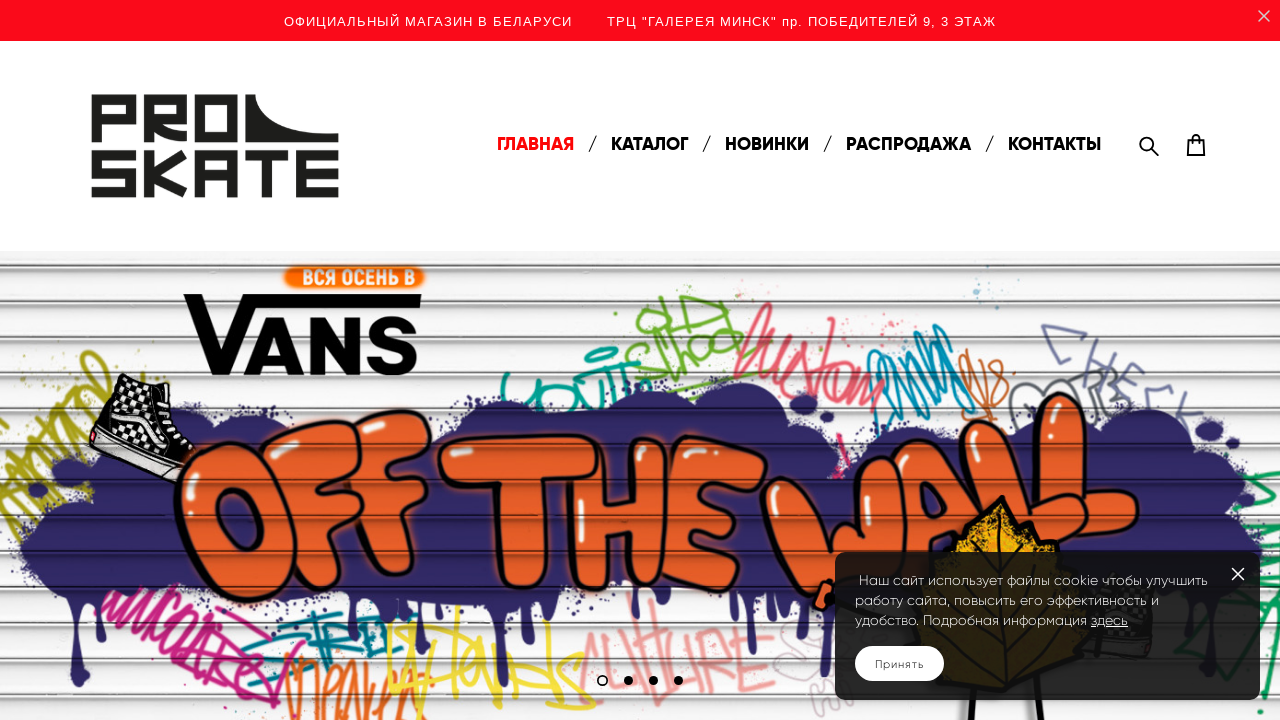

Clicked on product category image at (640, 360) on xpath=/html/body/div[3]/div[3]/section/div/div/div[1]/div/article/div/div/div[1]
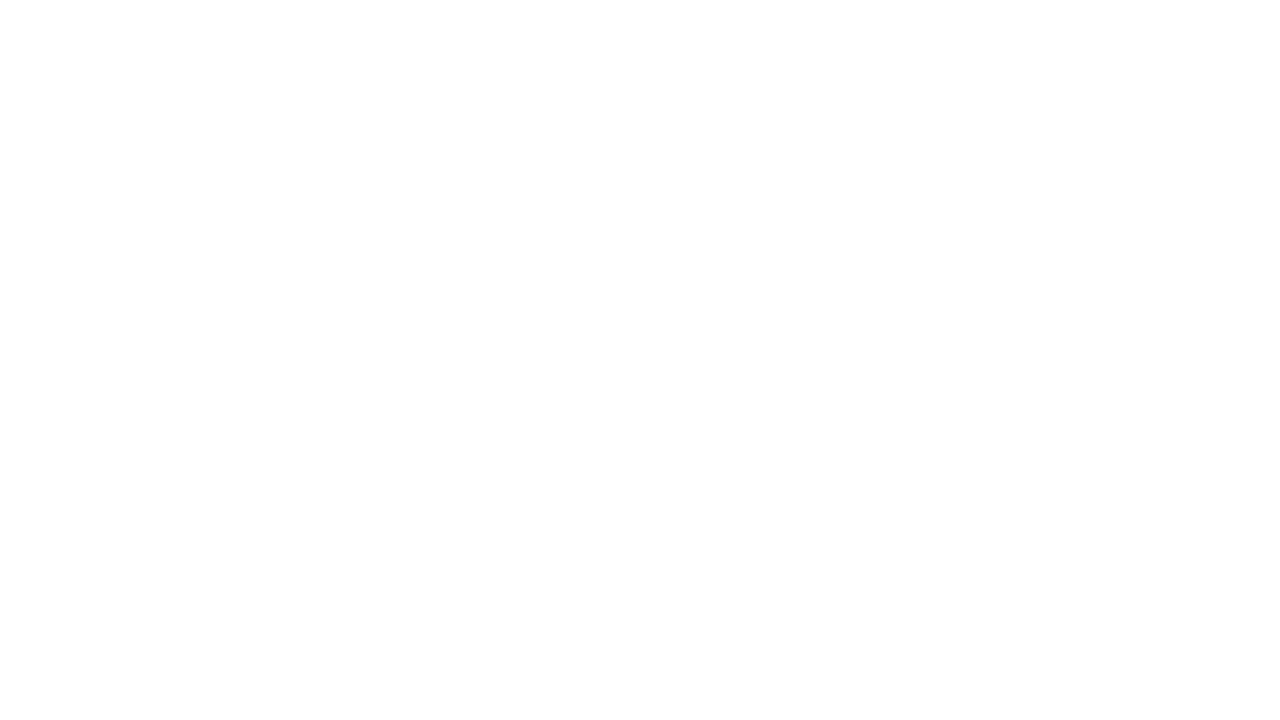

Clicked on sorting dropdown menu at (1142, 335) on xpath=/html/body/div[3]/div[2]/section/div/div/div[1]/div/div/span/span[2]
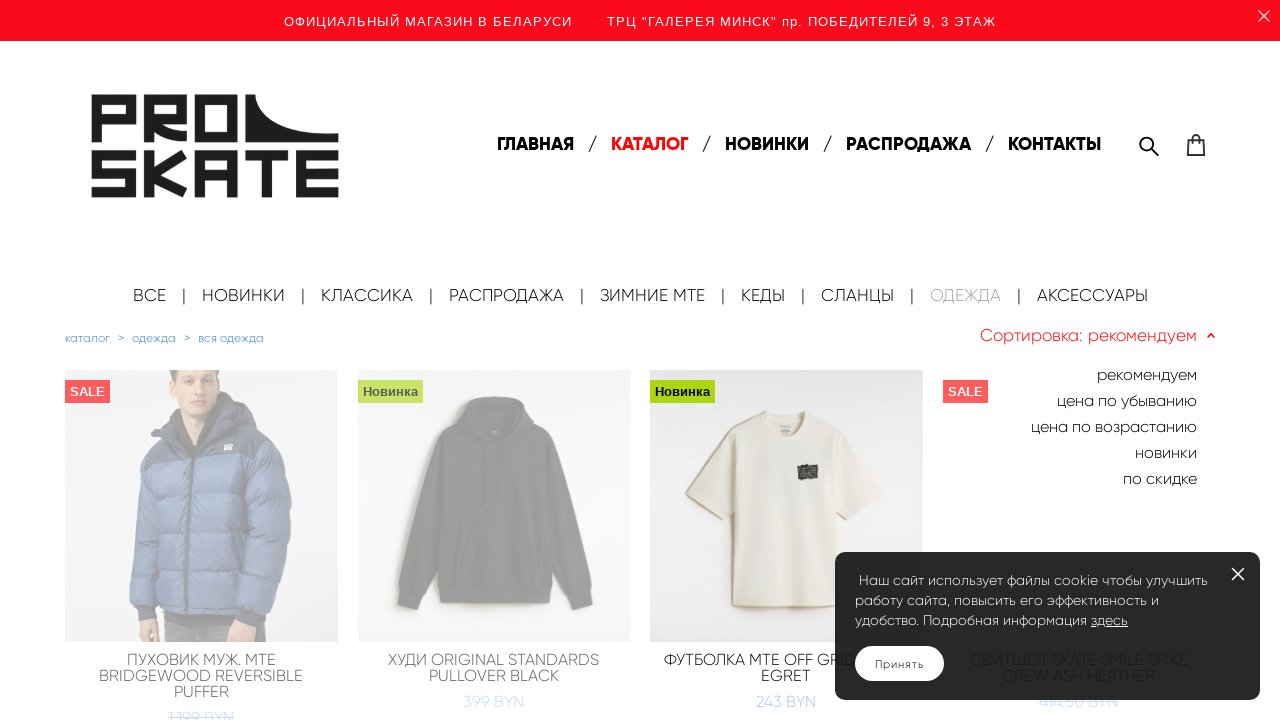

Selected sorting option from dropdown at (1127, 400) on xpath=/html/body/div[3]/div[2]/section/div/div/div[1]/div/div/div/ul/li[2]/a
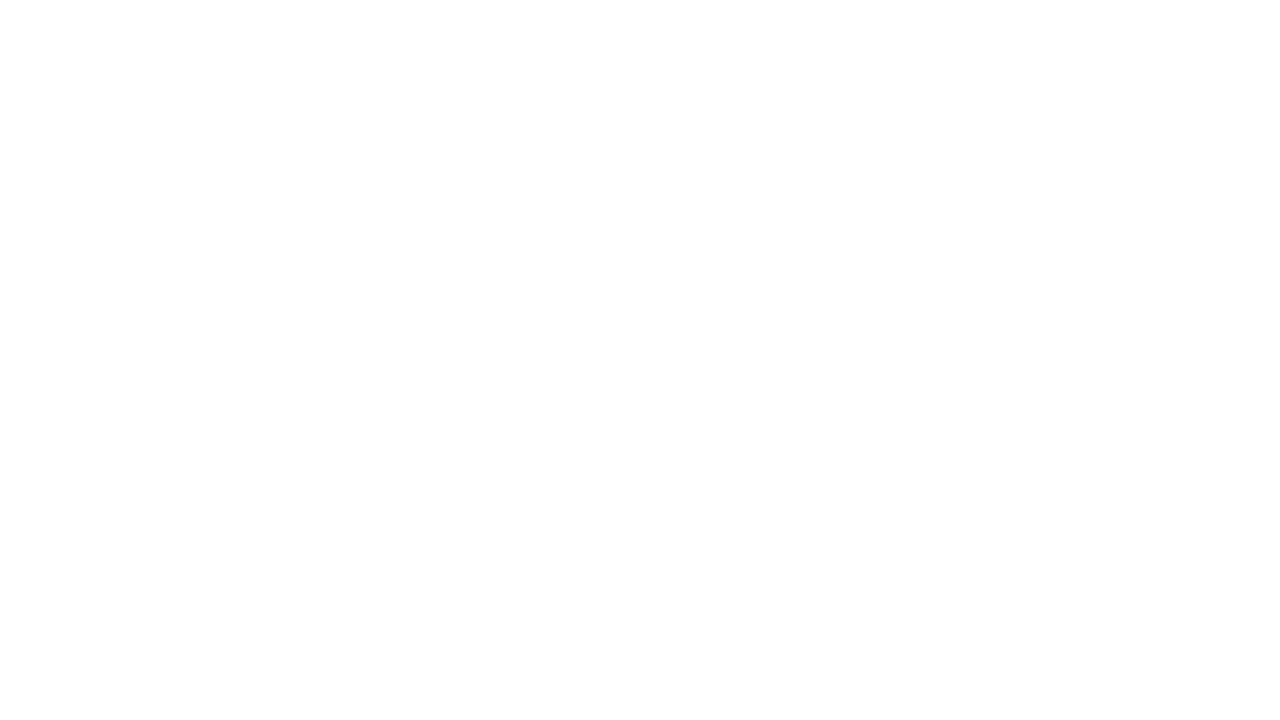

Waited for products to load with new sorting applied
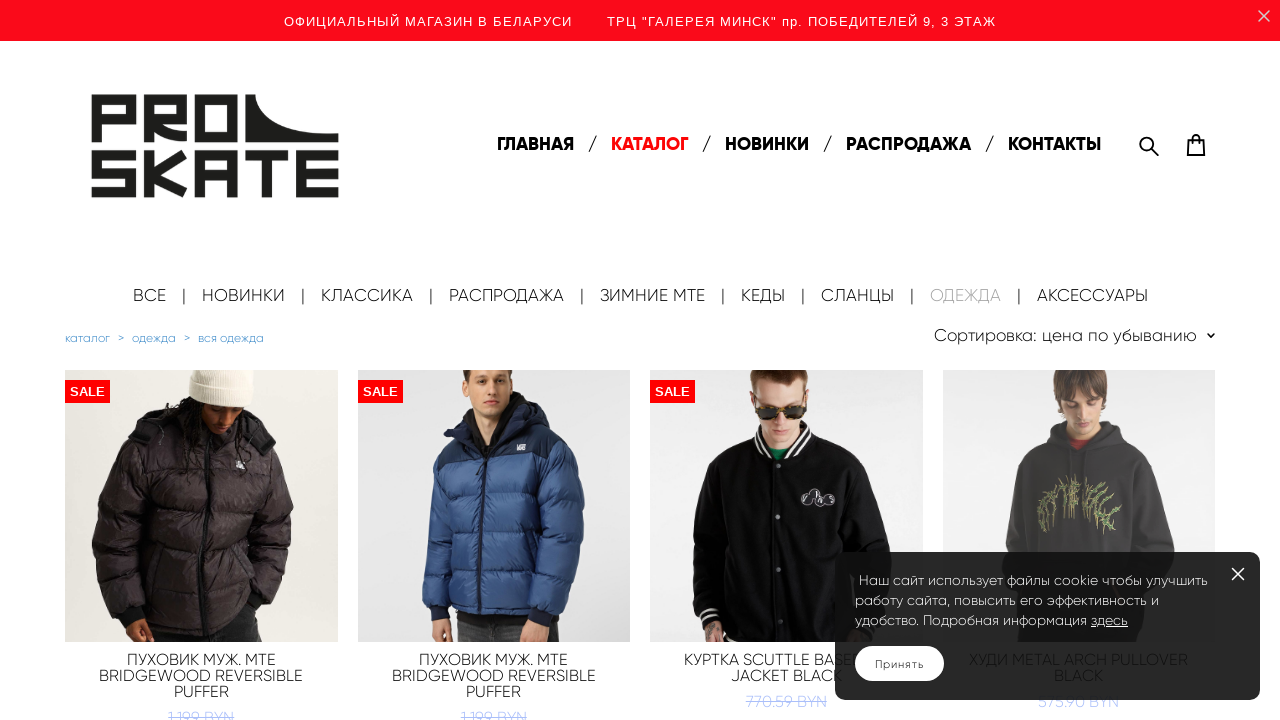

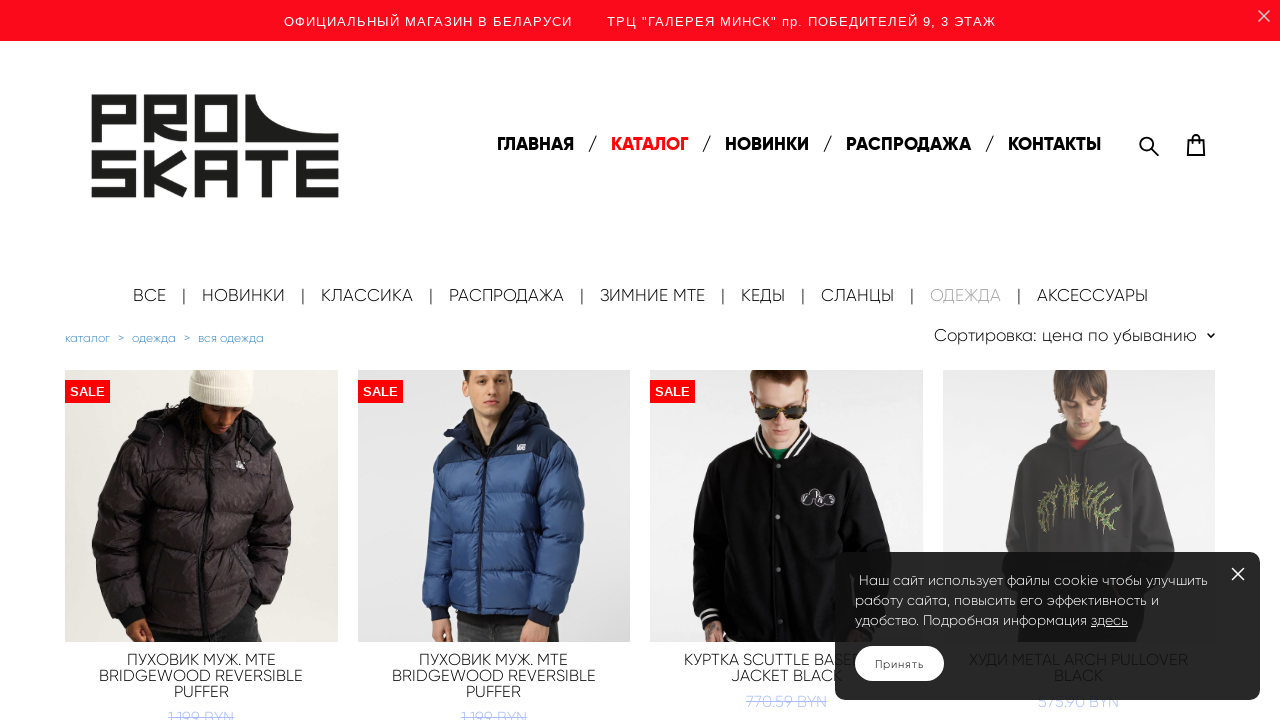